Tests multi-select dropdown functionality by switching to an iframe and selecting multiple options from a car selection dropdown

Starting URL: https://www.w3schools.com/tags/tryit.asp?filename=tryhtml_select_multiple

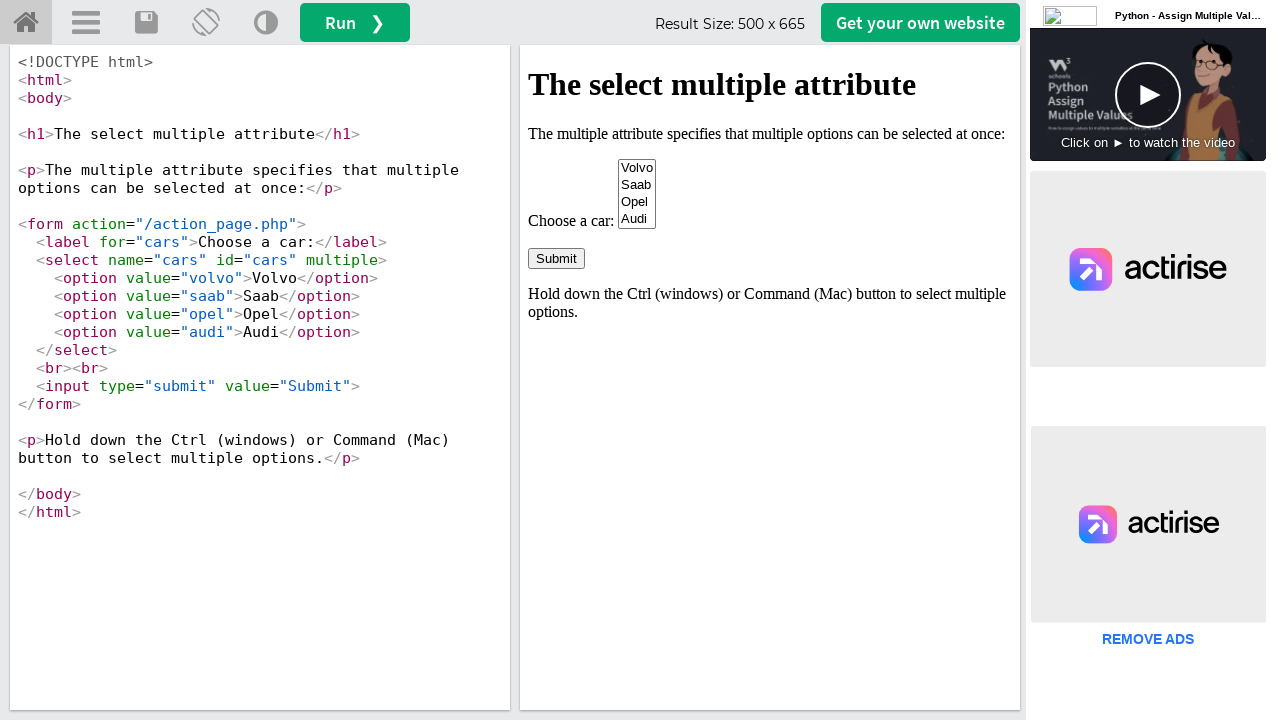

Located iframe with ID 'iframeResult'
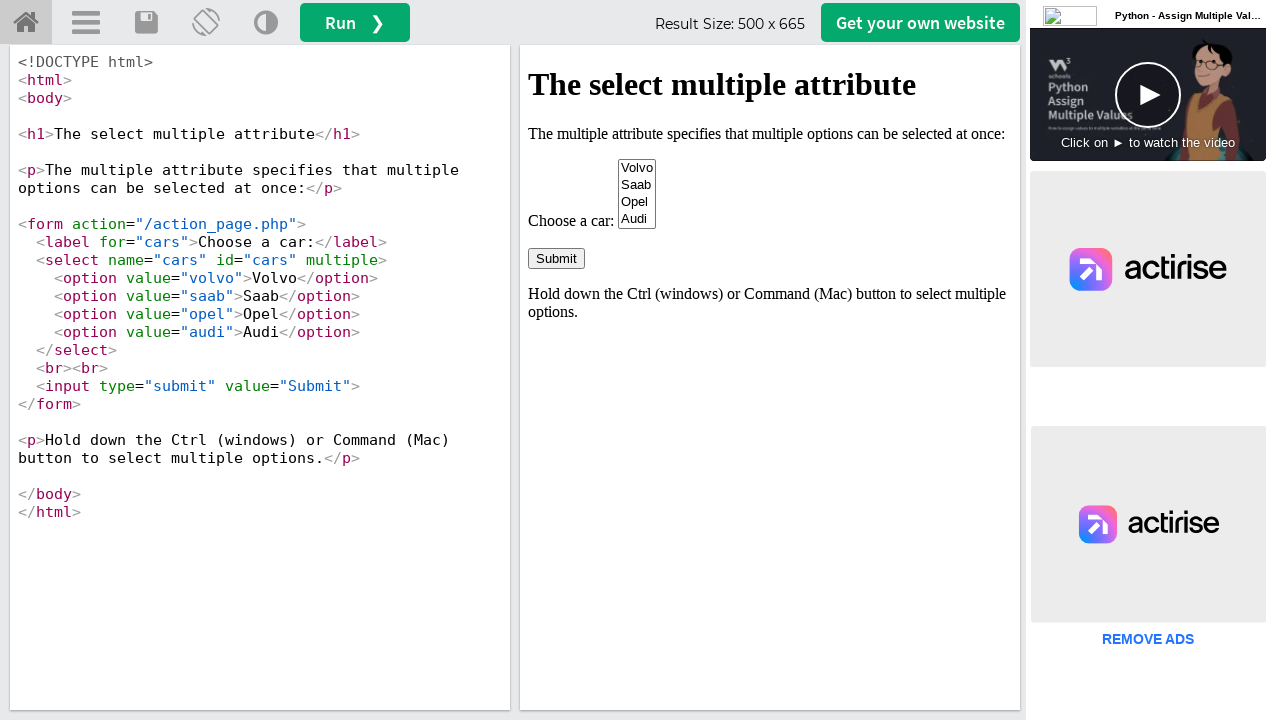

Located select element with name 'cars' in iframe
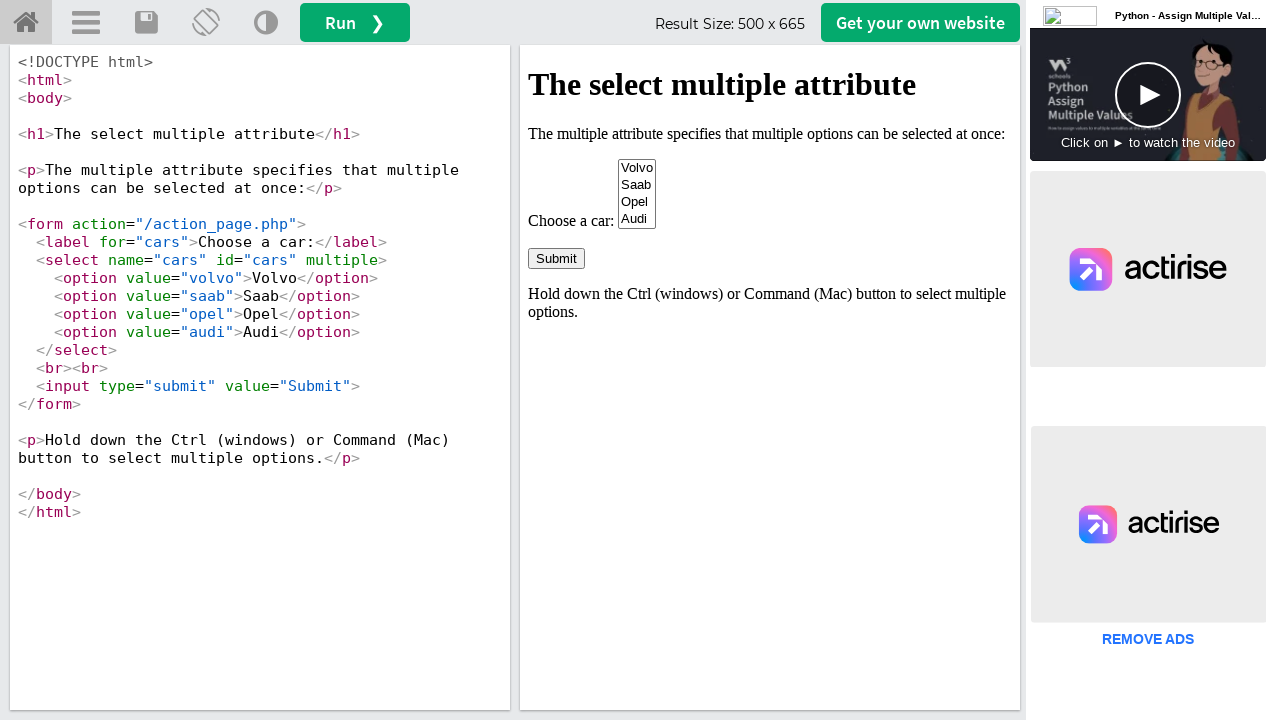

Selected multiple options 'Volvo' and 'Saab' from cars dropdown on #iframeResult >> internal:control=enter-frame >> select[name='cars']
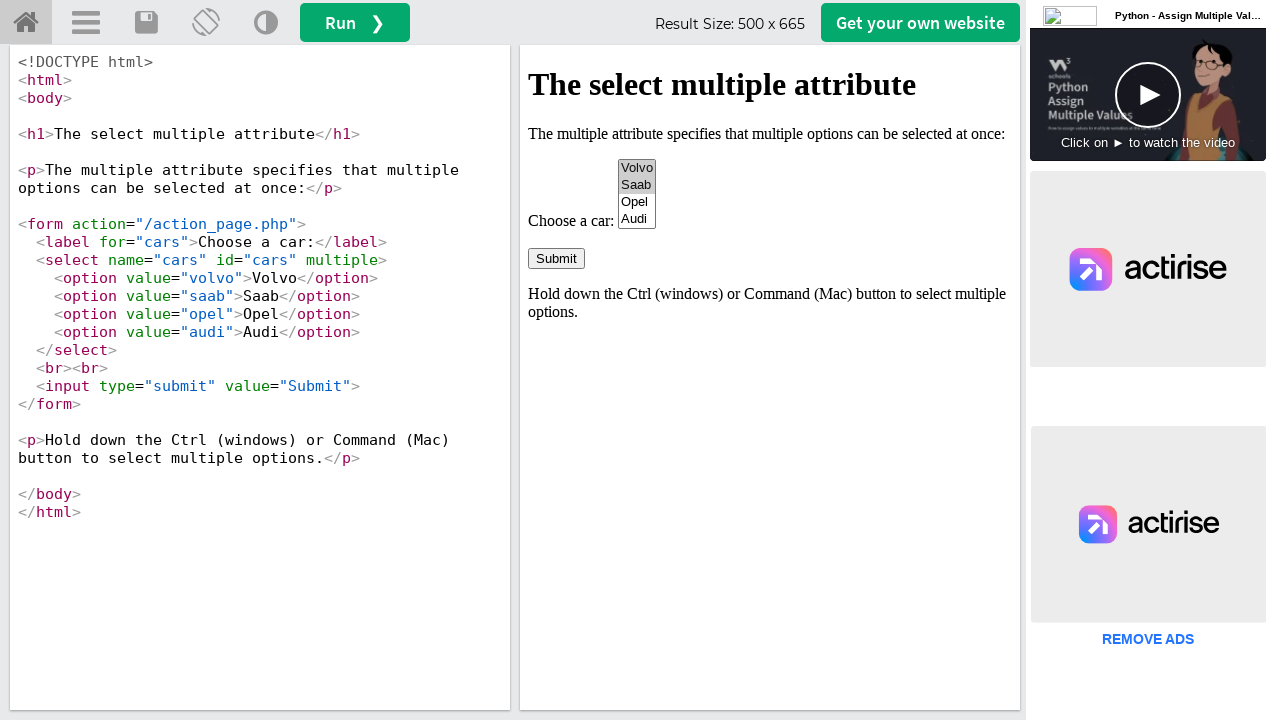

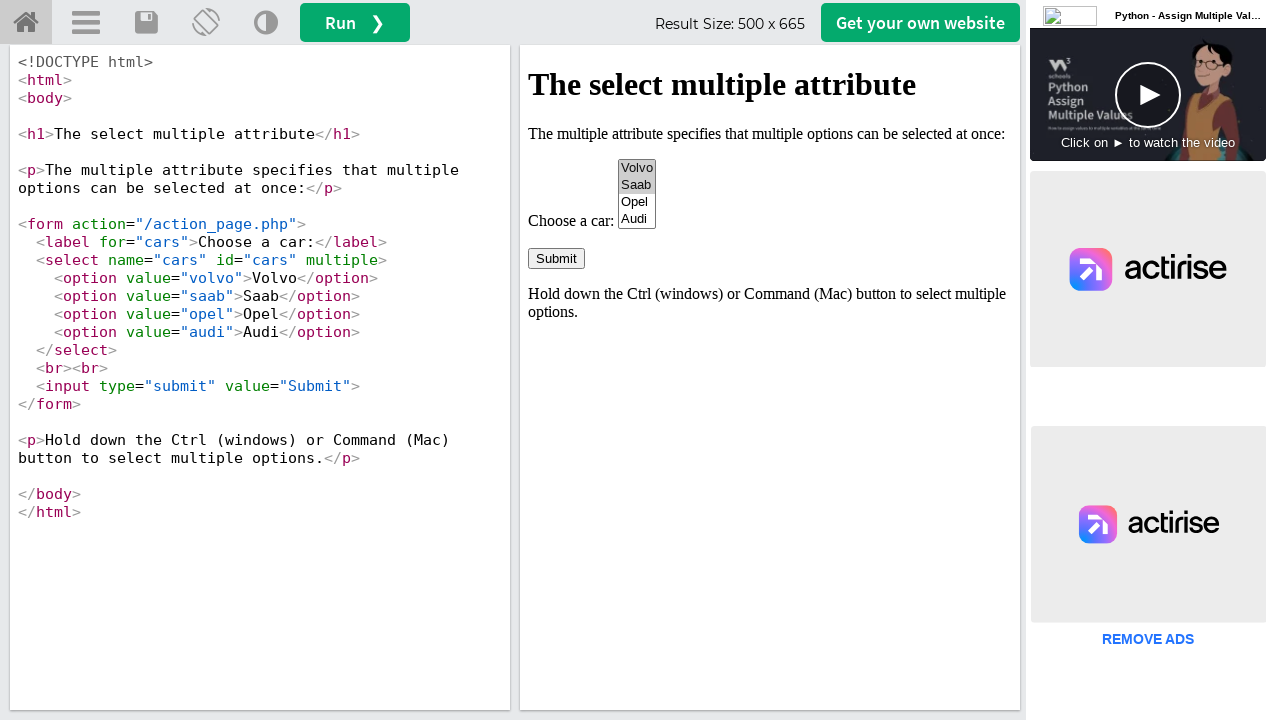